Tests filling in the address textarea field on a registration form

Starting URL: https://demo.automationtesting.in/Register.html

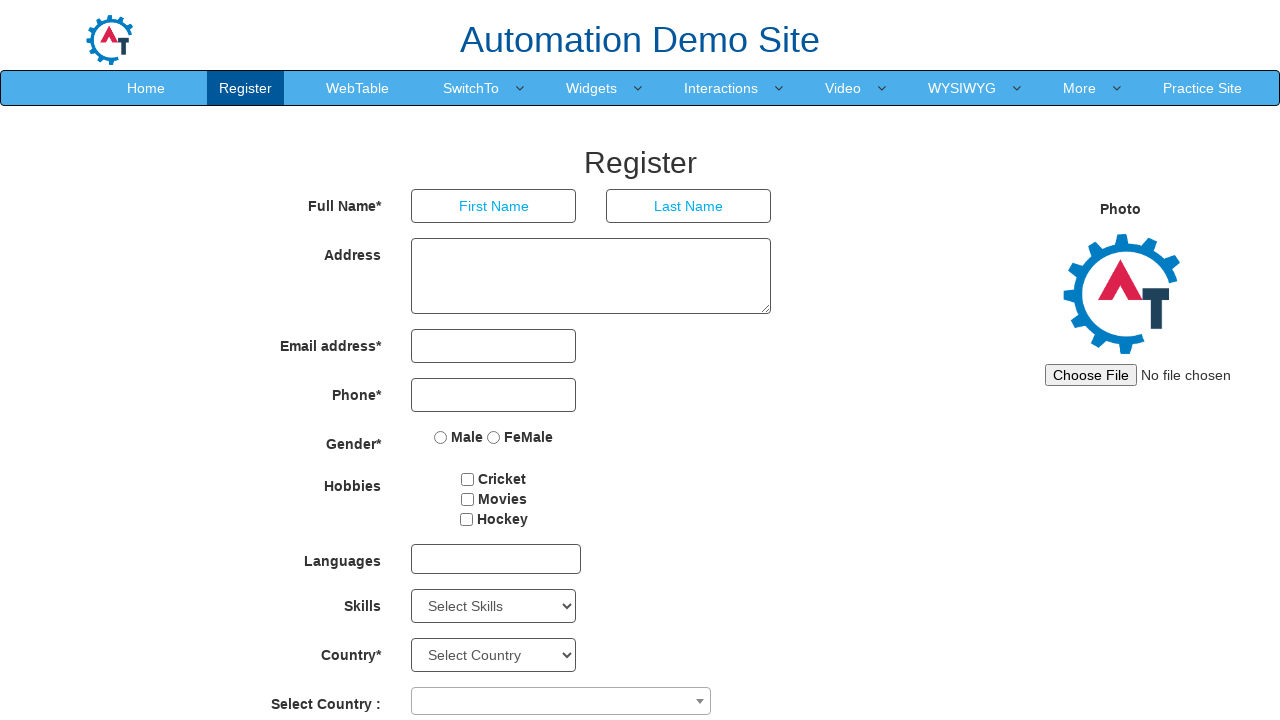

Navigated to registration form page
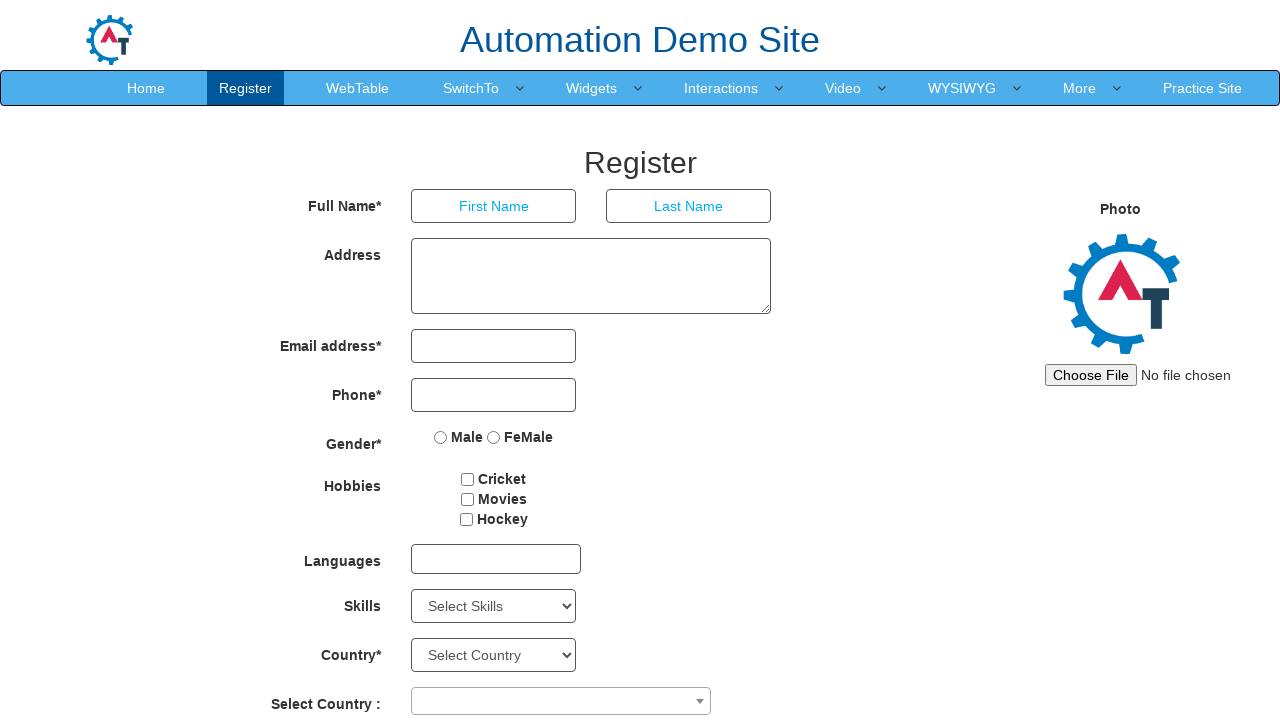

Filled address textarea field with 'Pune,Maharashtra,India' on xpath=//*[@id="basicBootstrapForm"]/div[2]/div/textarea
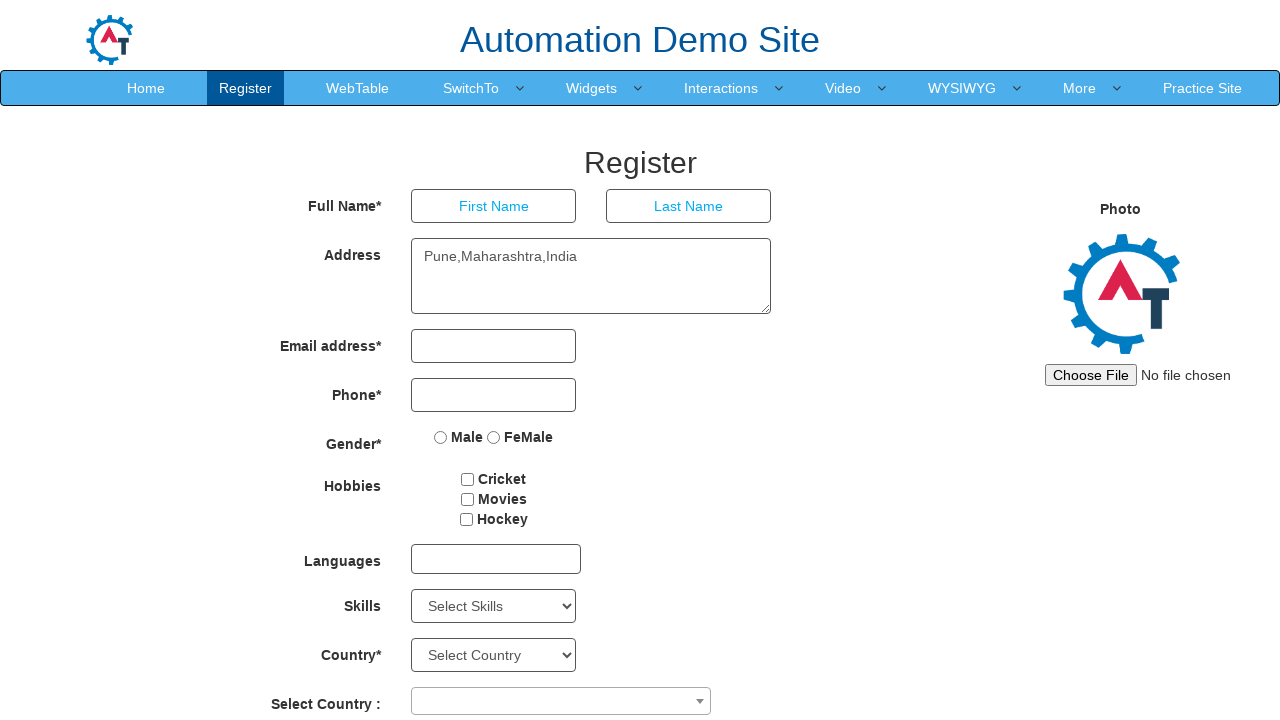

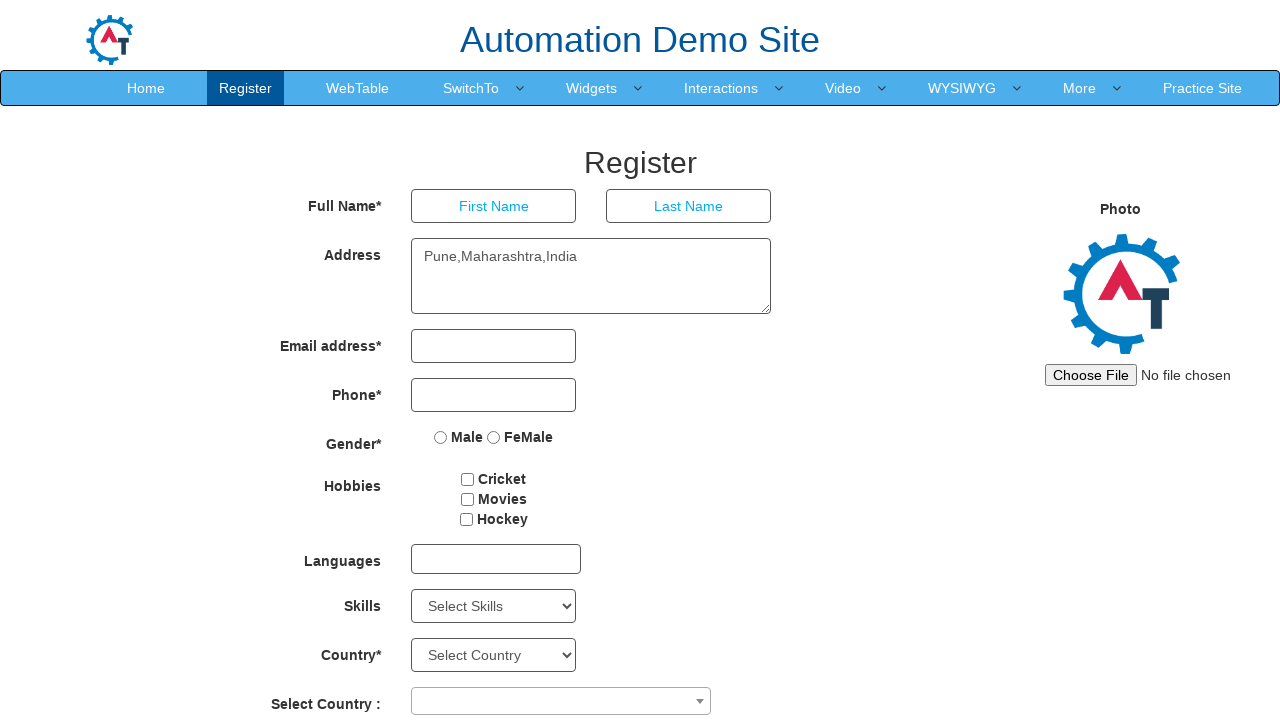